Tests Vietcombank exchange rate page by scrolling, entering a date in the date picker field, and clicking the "load more" button to display additional exchange rate data.

Starting URL: https://vietcombank.com.vn/vi-VN/KHCN/Cong-cu-Tien-ich/Ty-gia

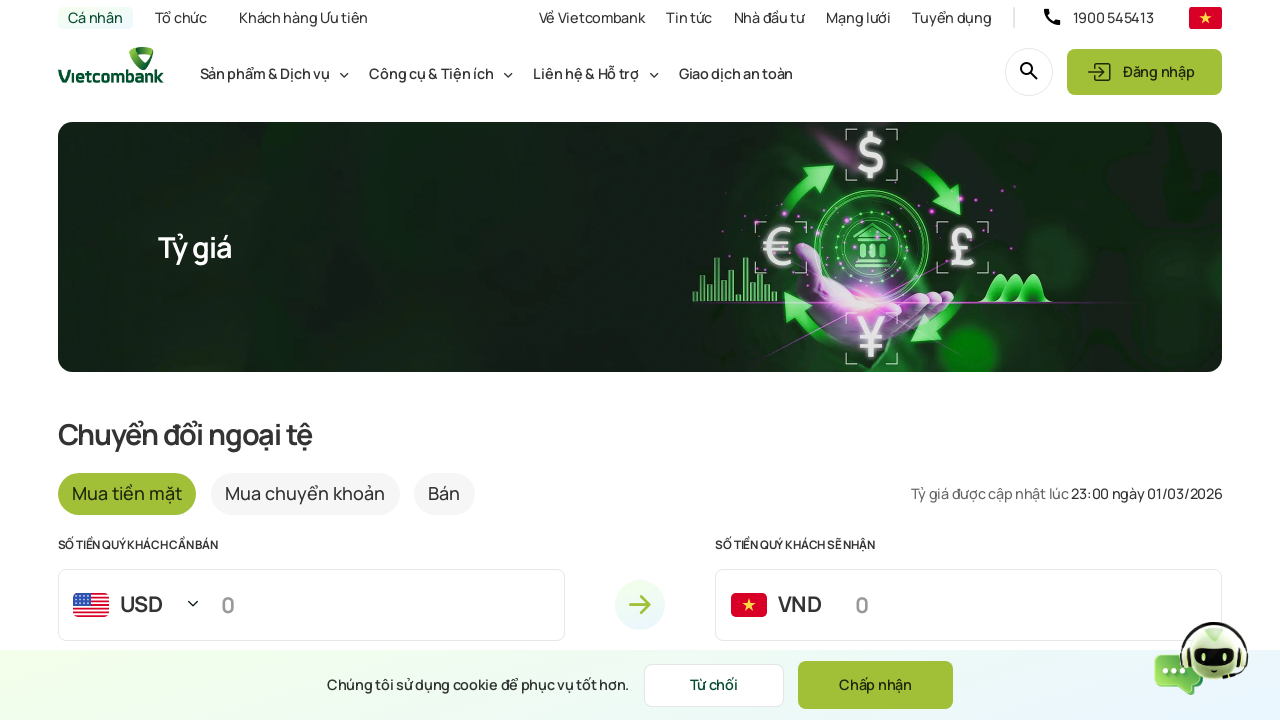

Scrolled down 300px to make date picker visible
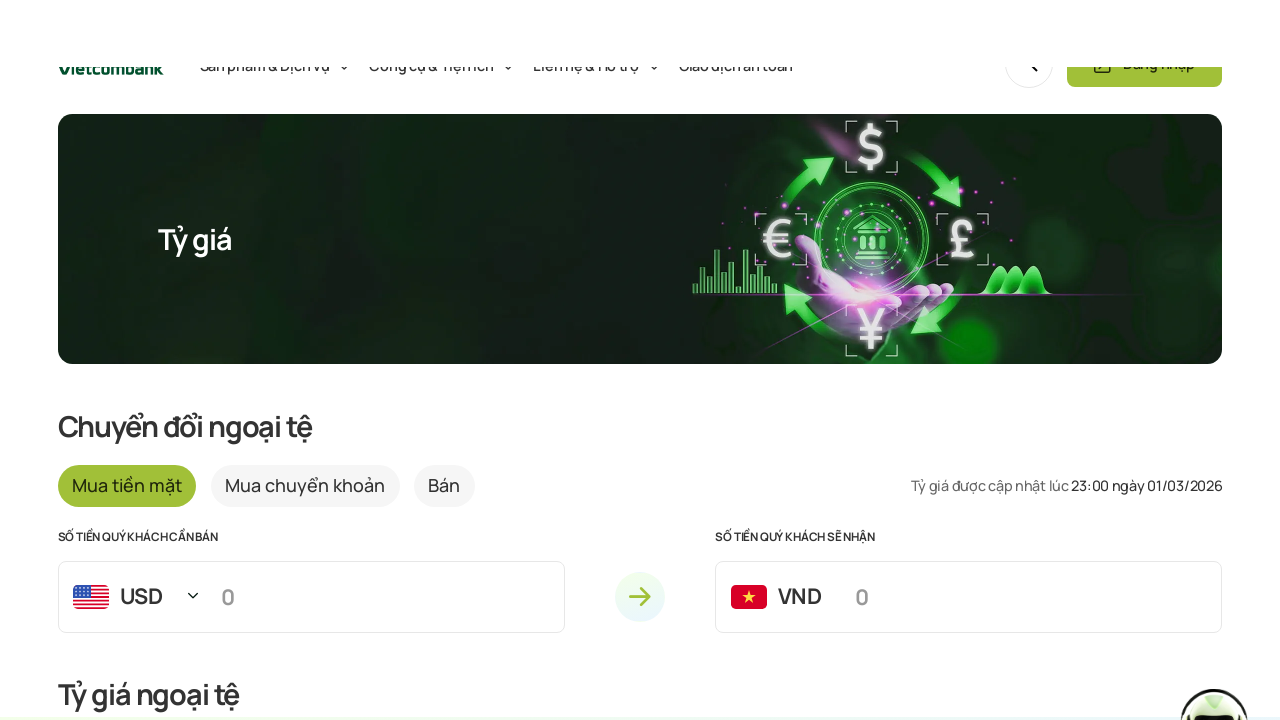

Waited 2 seconds for page to stabilize
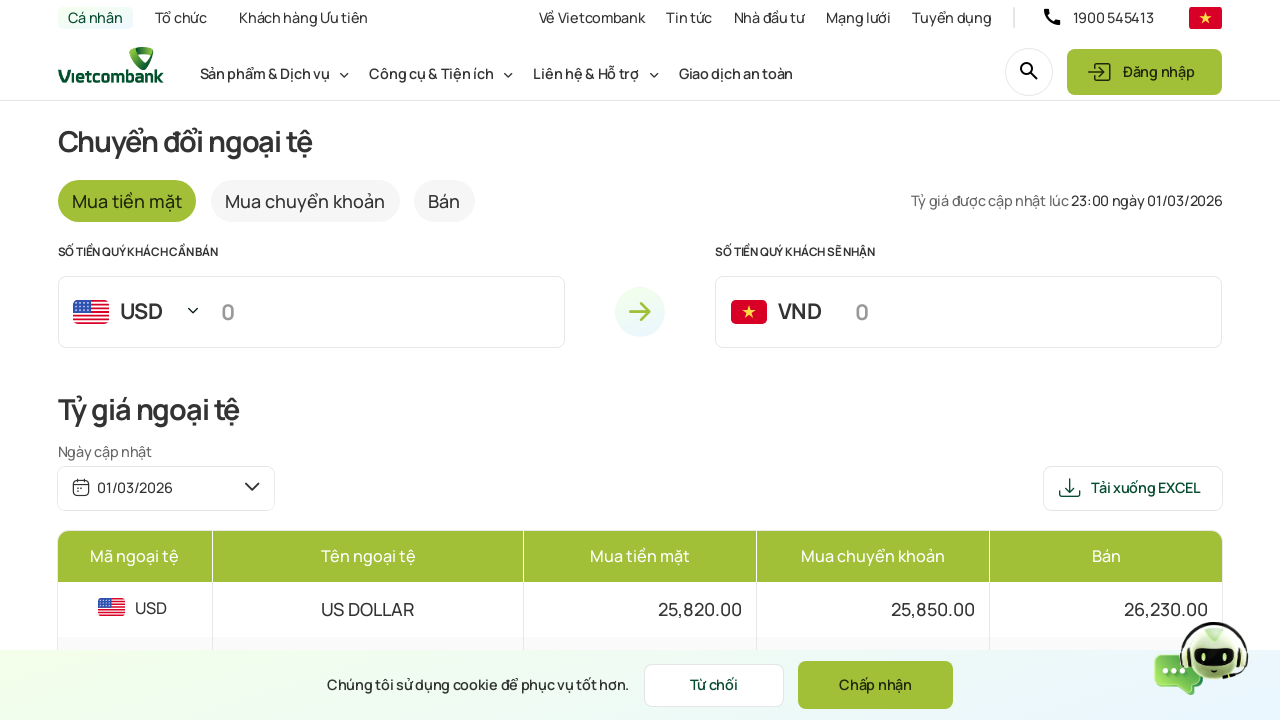

Clicked on date picker field at (166, 488) on #datePicker
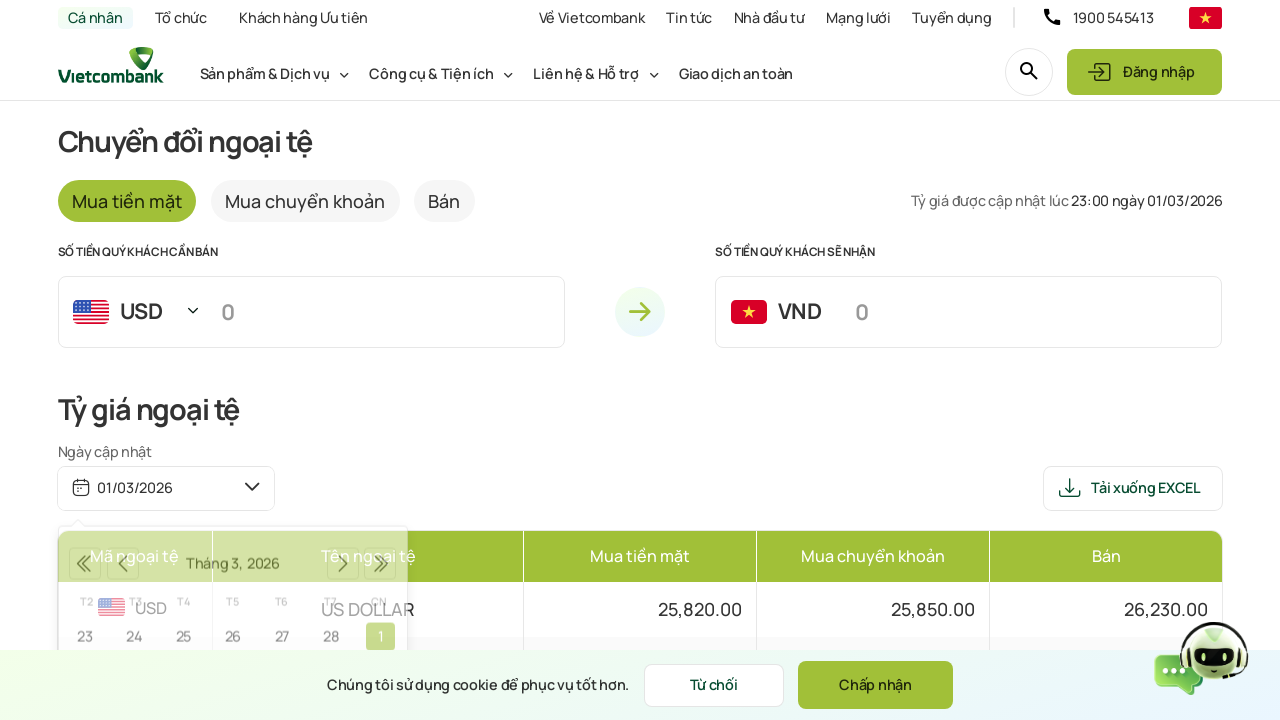

Waited 500ms for date picker to open
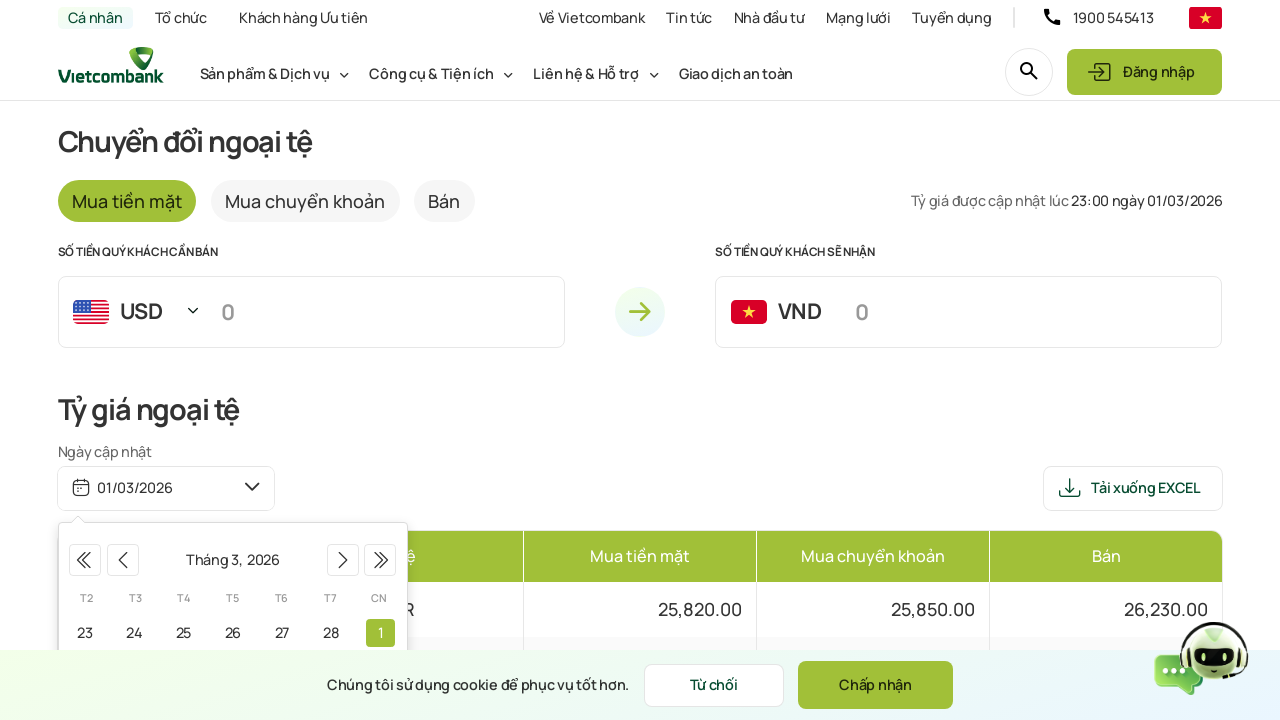

Selected all text in date picker field on #datePicker
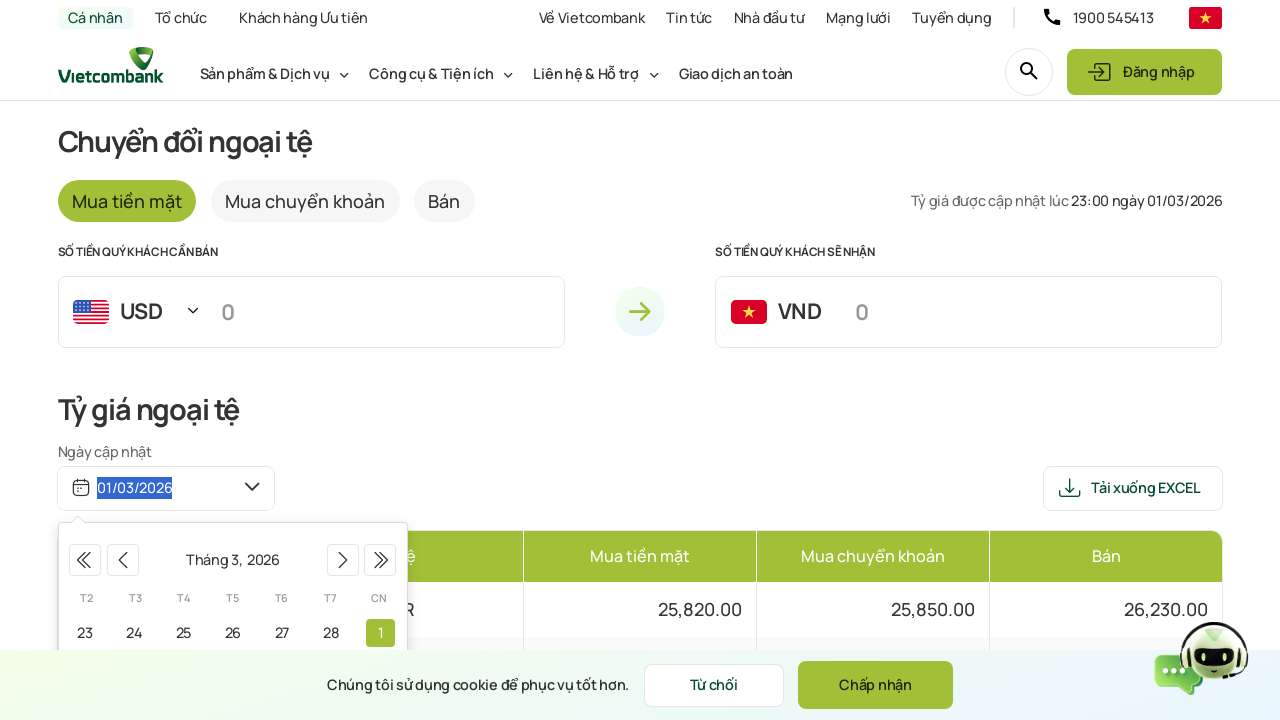

Entered date '15/03/2024' in date picker field on #datePicker
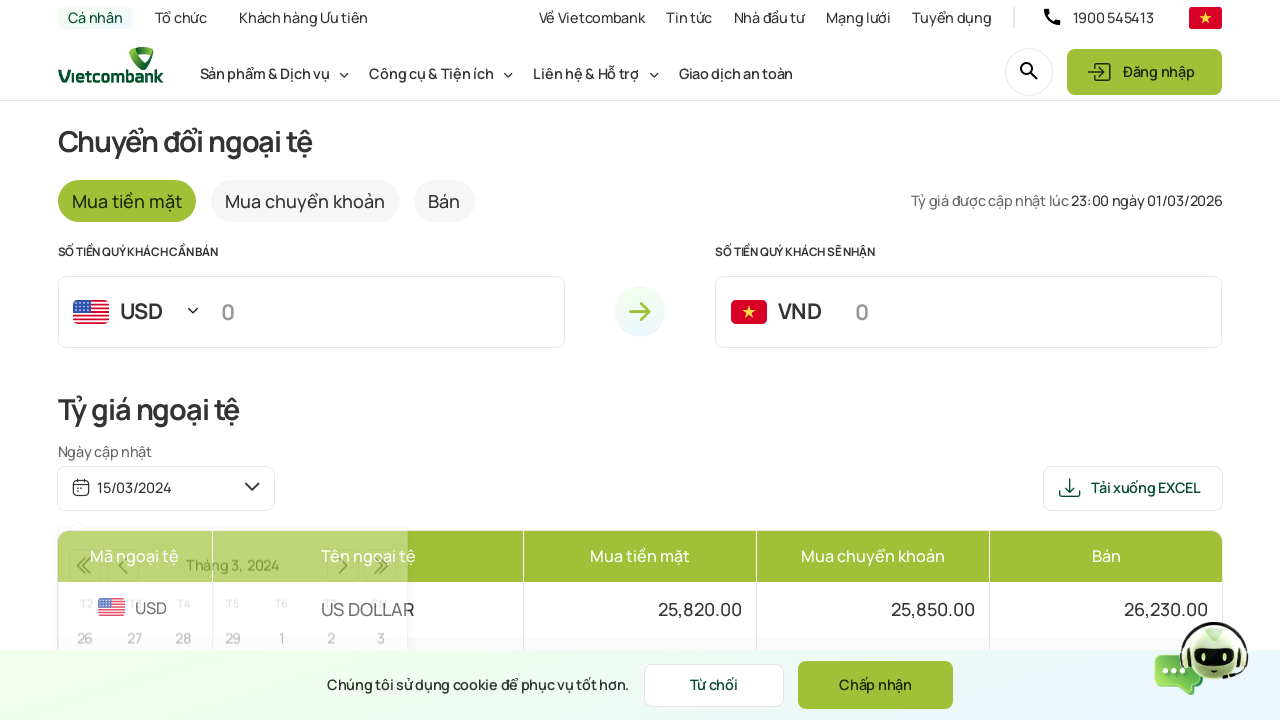

Waited 3 seconds for exchange rate data to load with new date
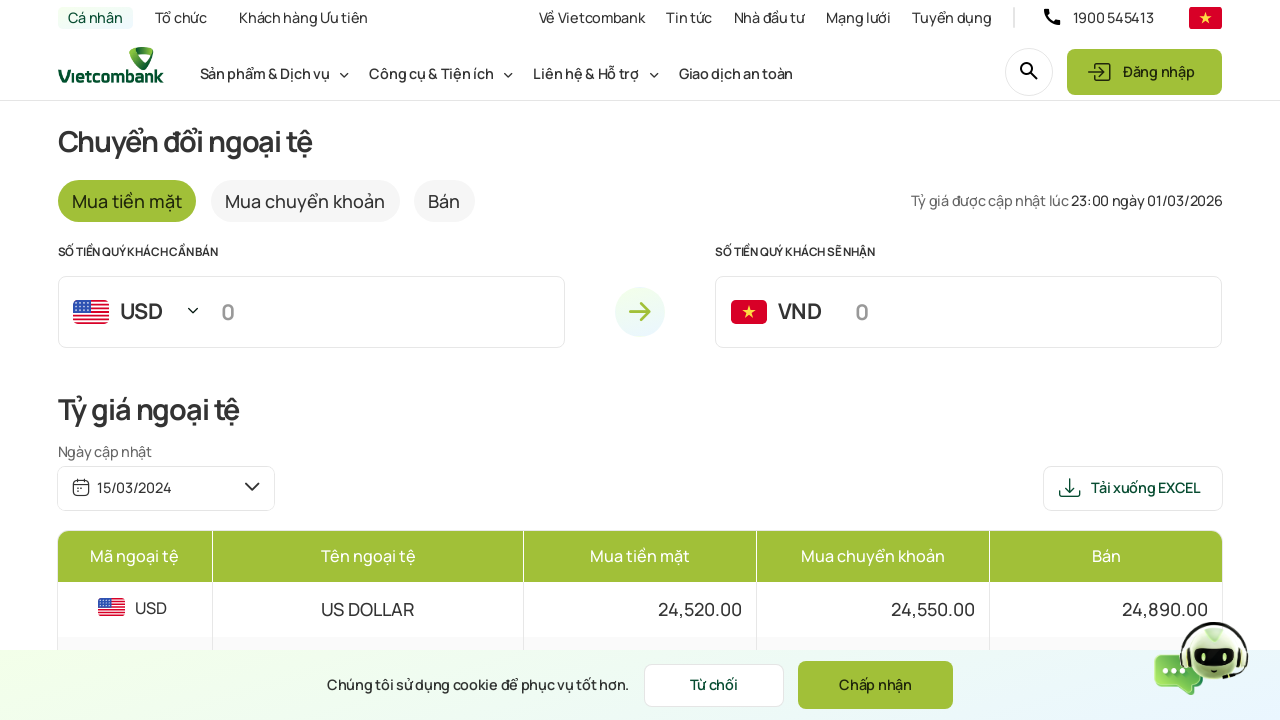

Scrolled down 500px to make 'load more' button visible
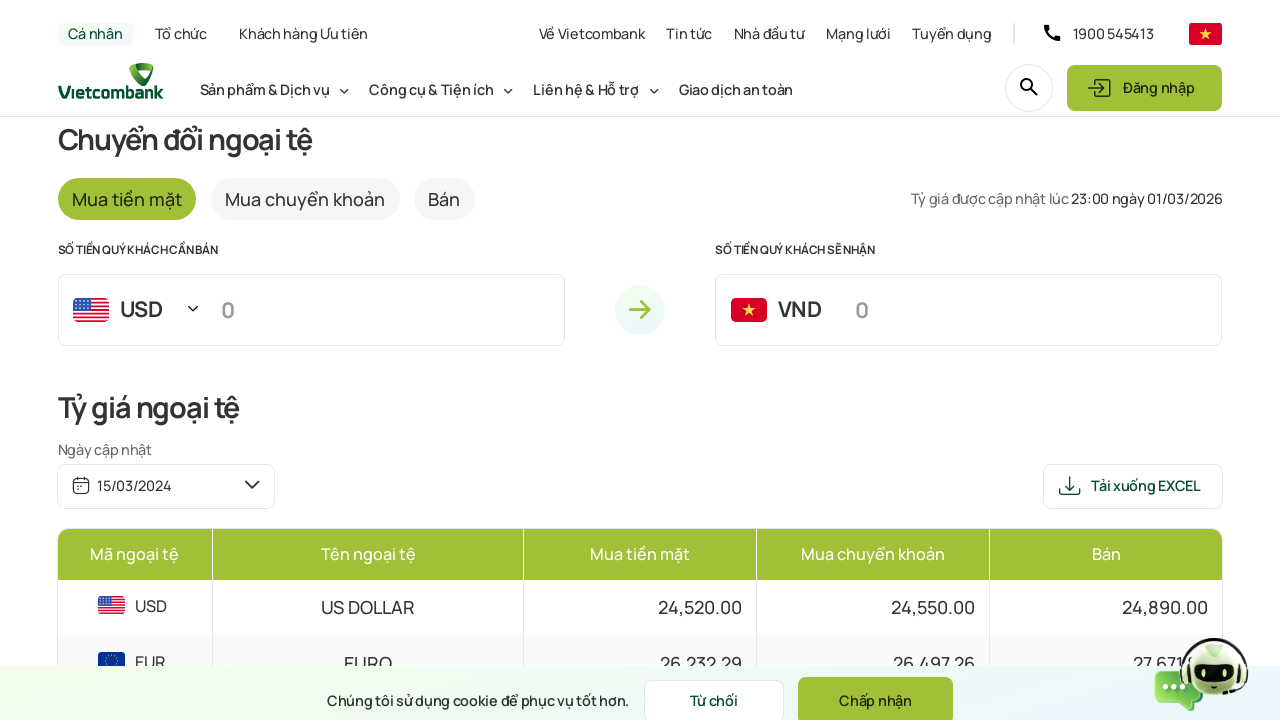

Waited 2 seconds for page to stabilize
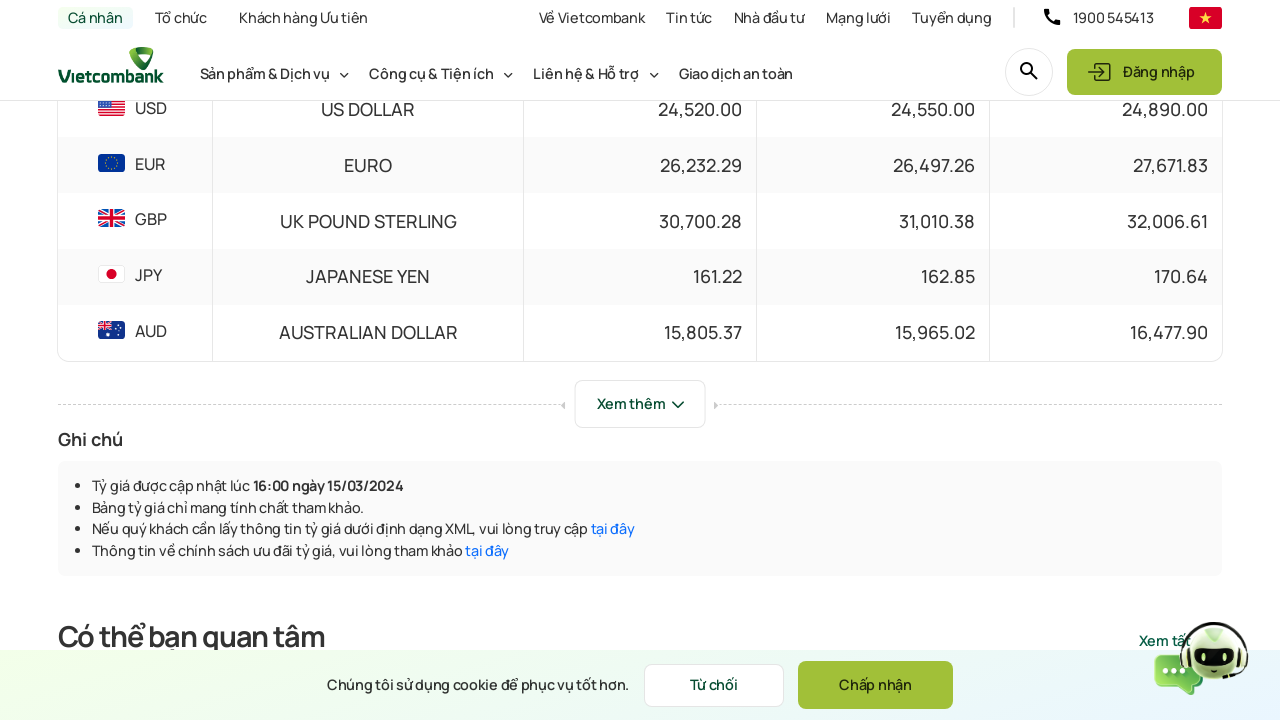

Clicked 'load more' button to display additional exchange rate data at (640, 404) on #load-more-label
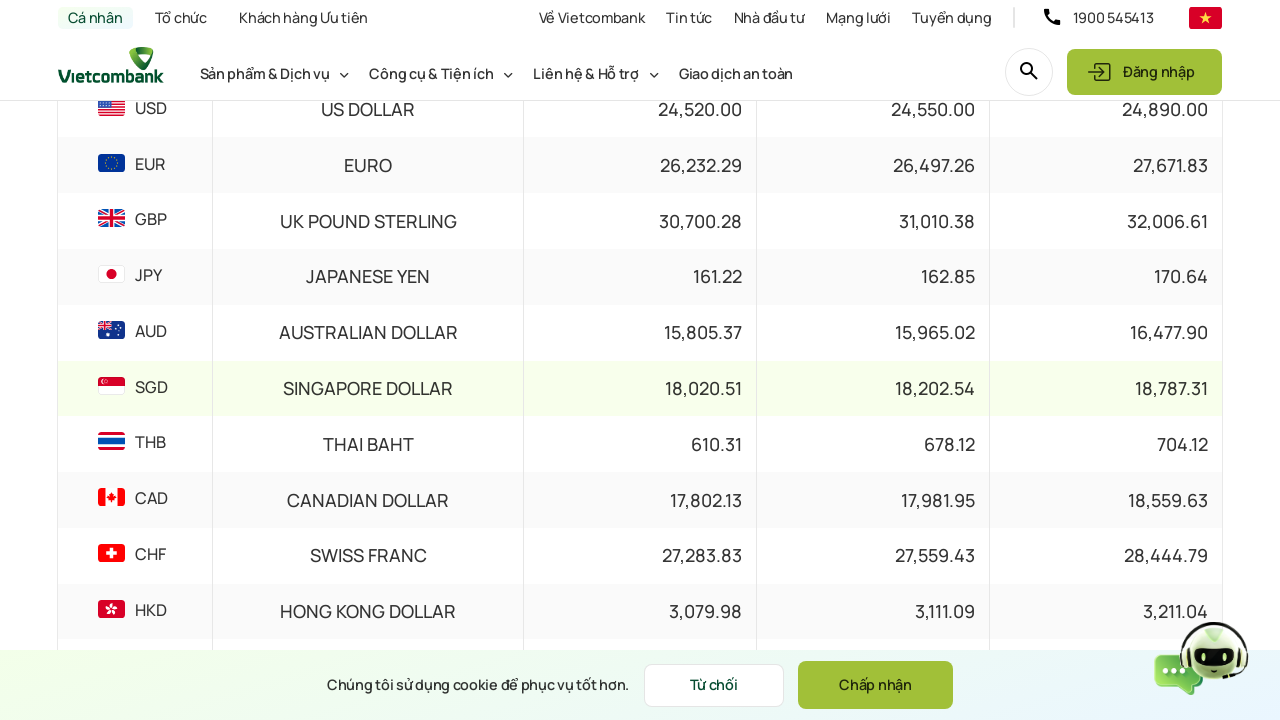

Waited 3 seconds for additional exchange rate data to load
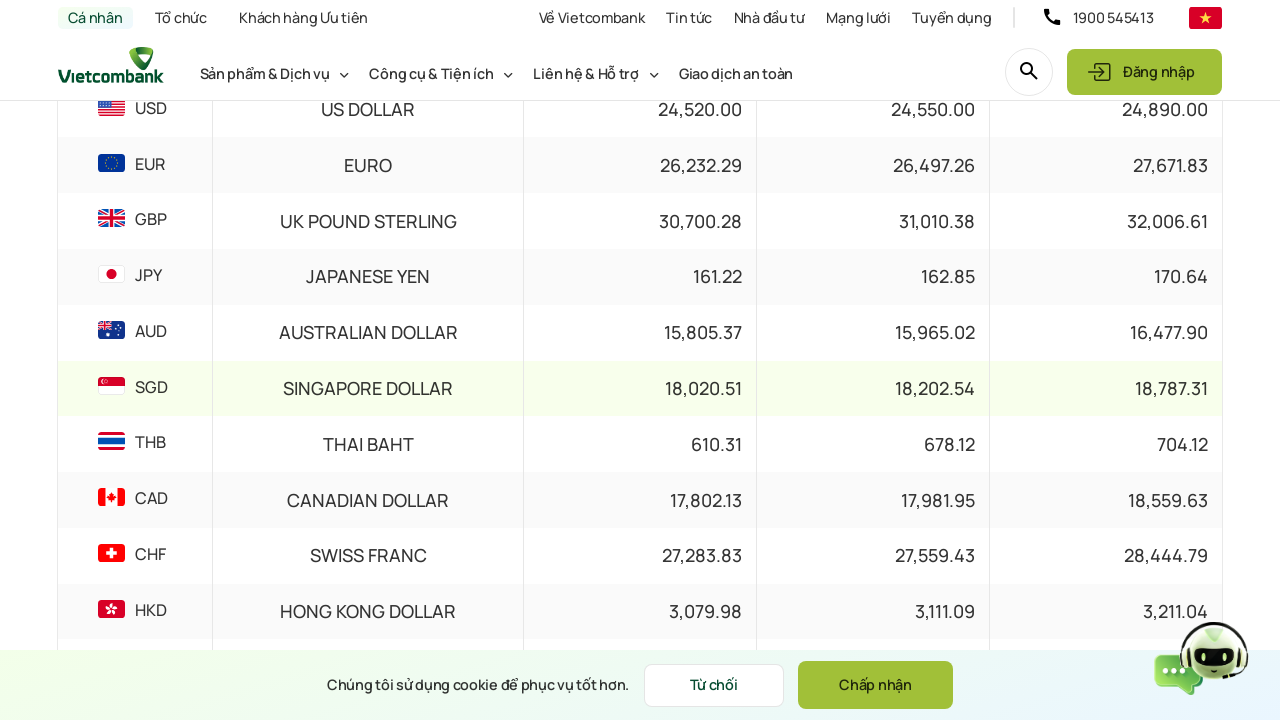

Verified exchange rate table with data rows is loaded
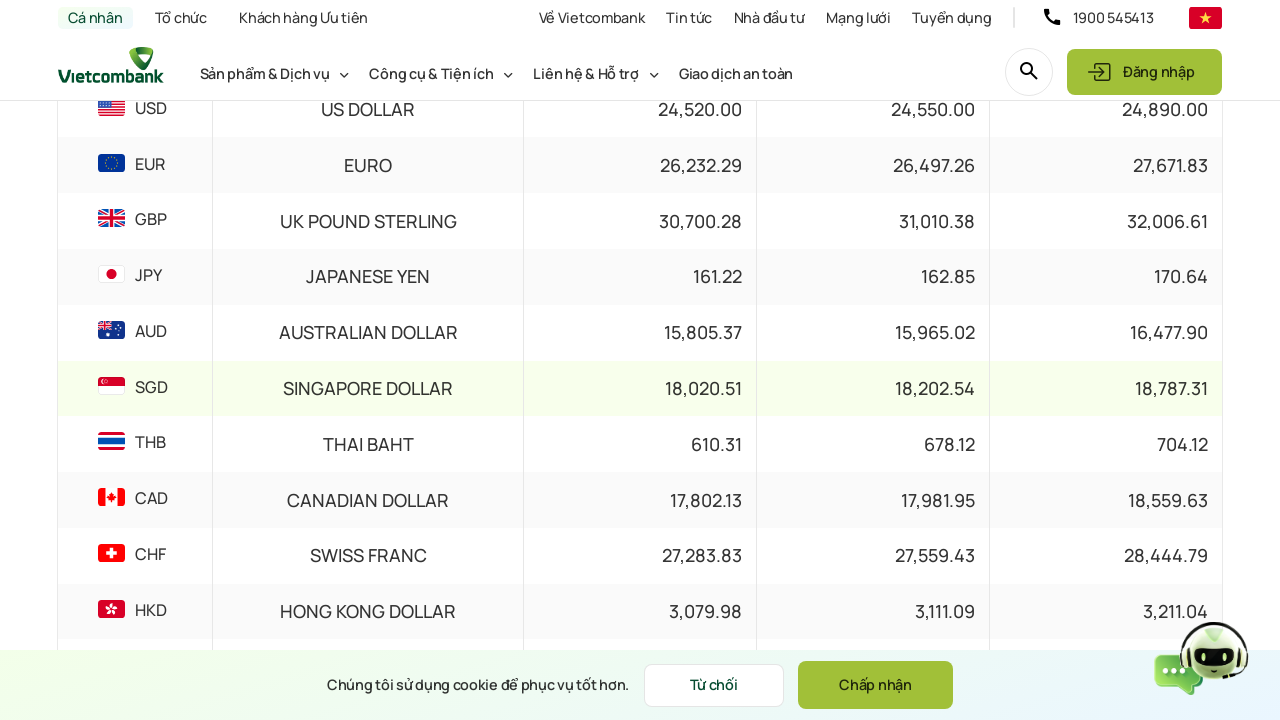

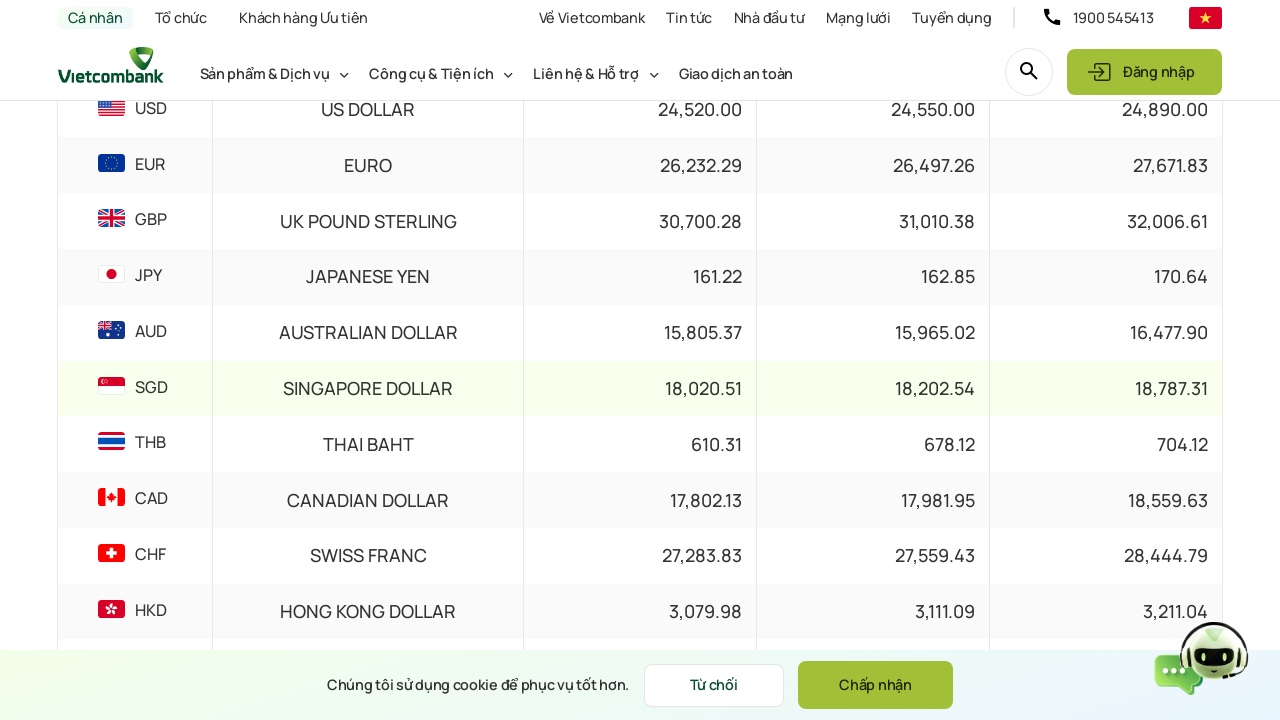